Tests drag and drop functionality by dragging an image element into a target box on a demo page

Starting URL: https://formy-project.herokuapp.com/dragdrop

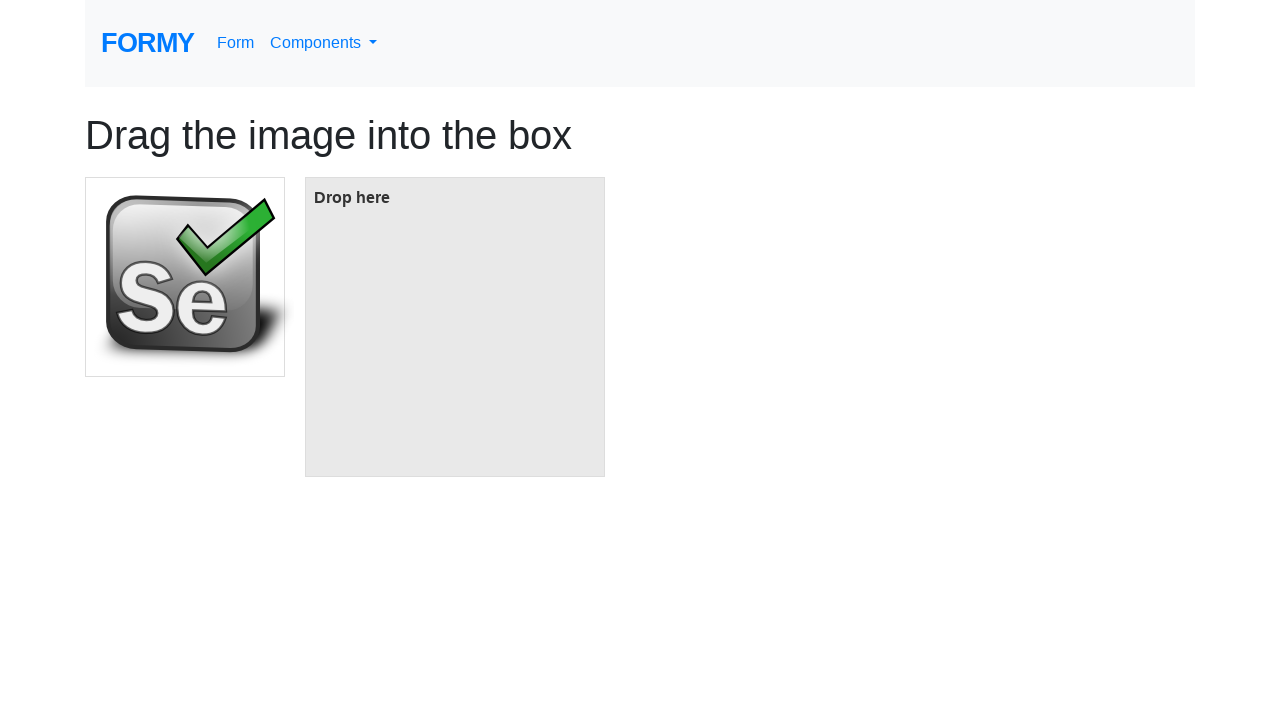

Navigated to drag and drop demo page
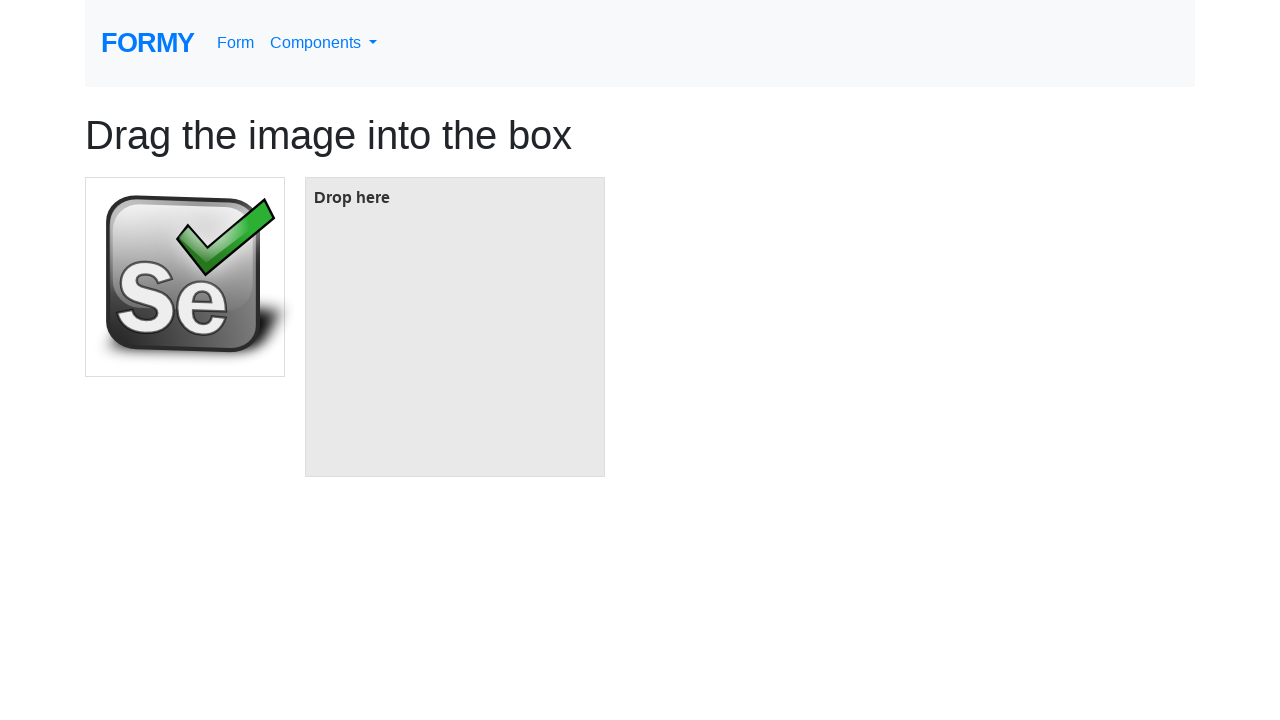

Located source image element
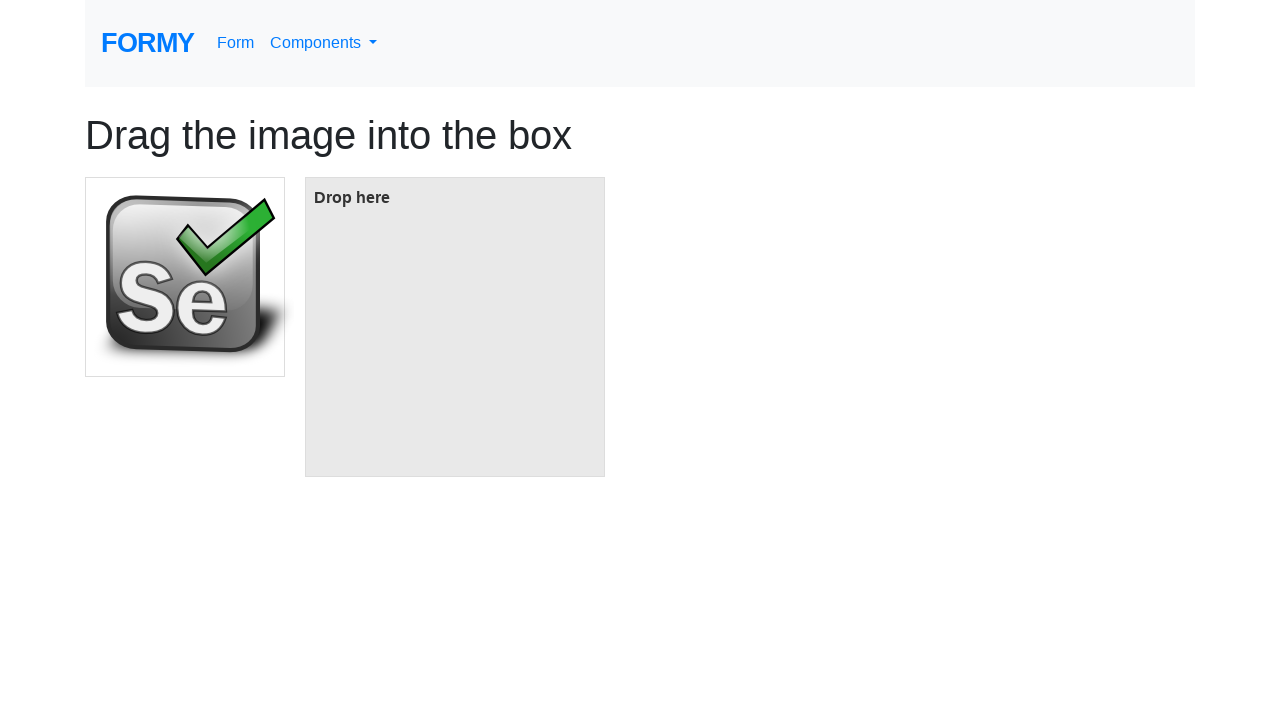

Located target box element
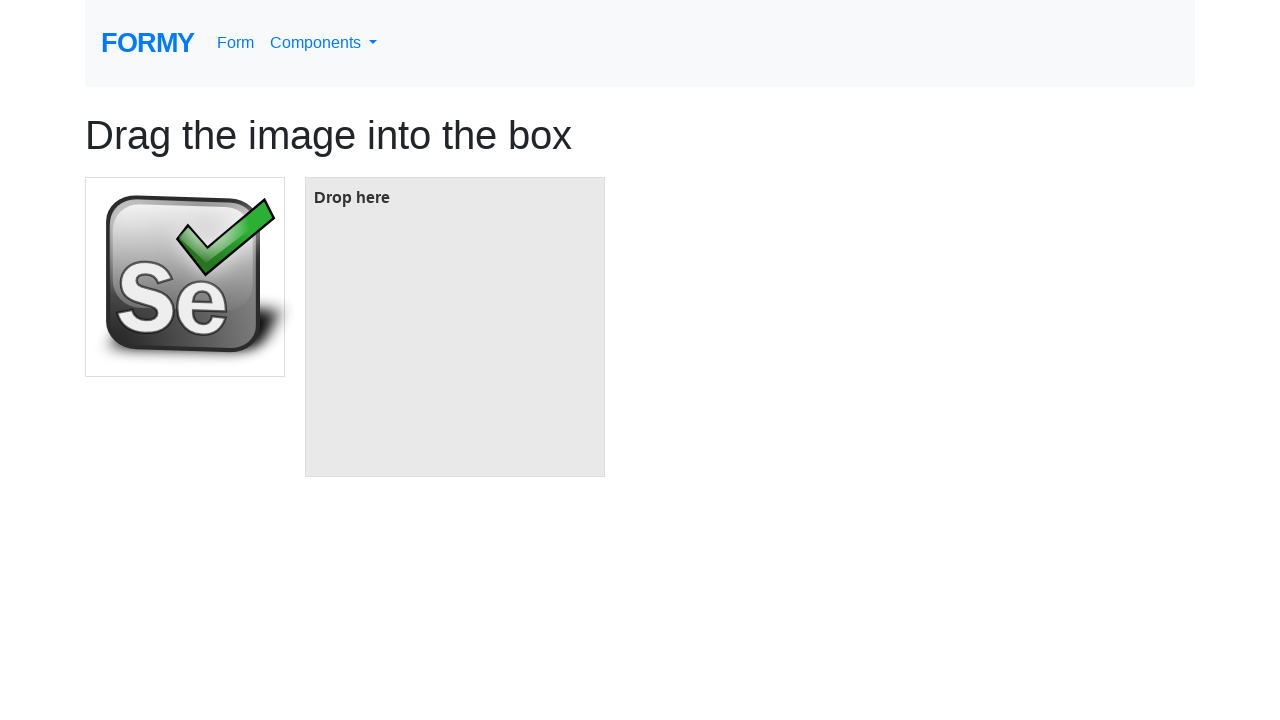

Dragged image element into target box at (455, 327)
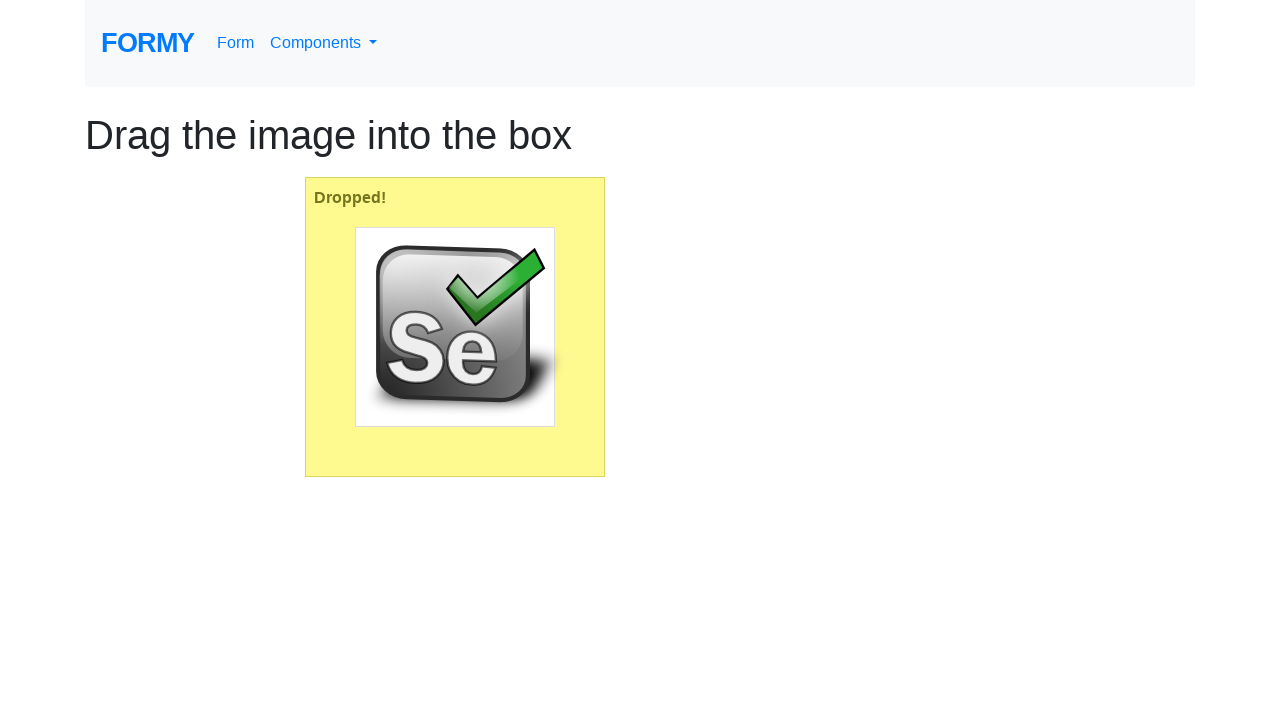

Waited 1 second to verify drag and drop action completed
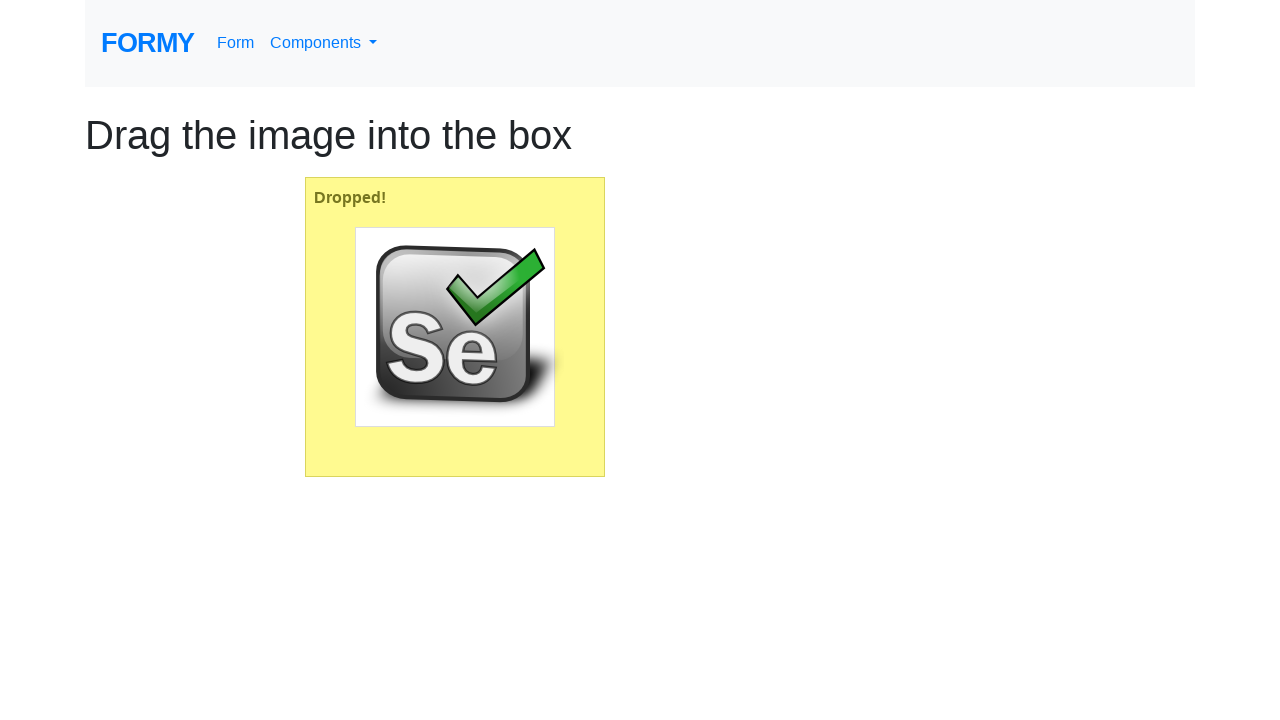

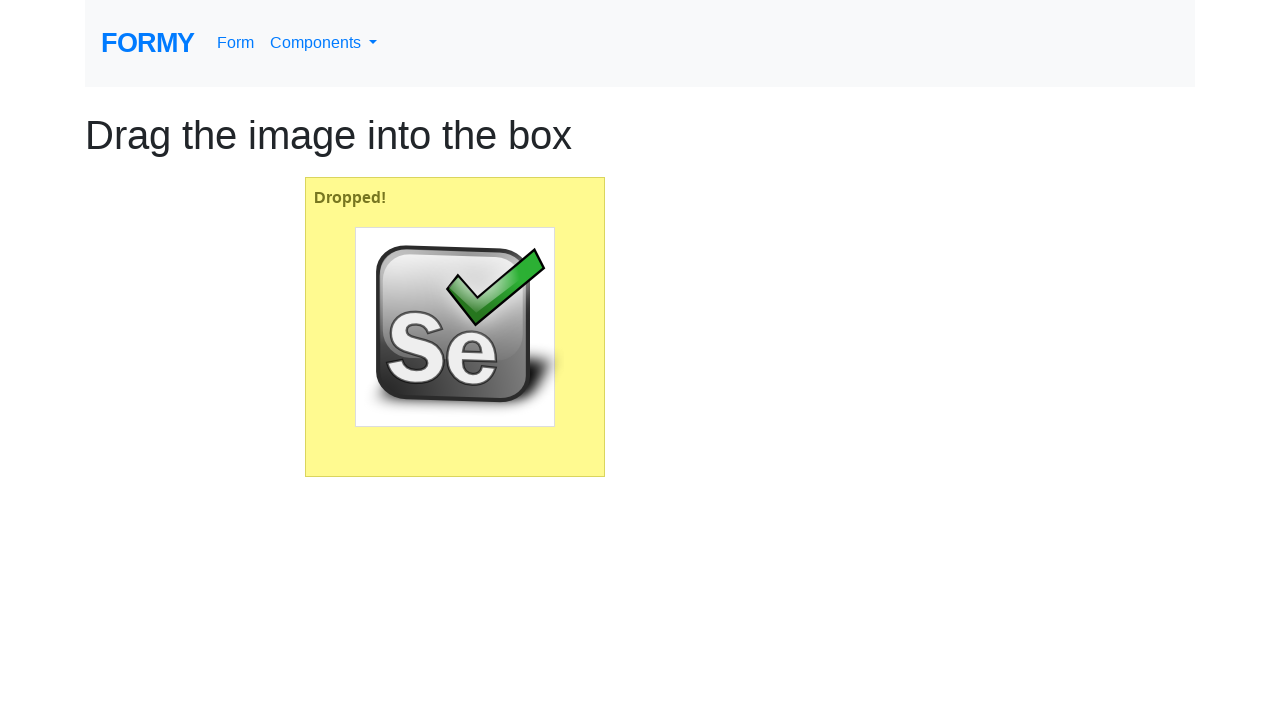